Tests the jQuery UI toggle effect by clicking the toggle button multiple times and observing the visibility changes of the content element within an iframe.

Starting URL: https://jqueryui.com/toggle/

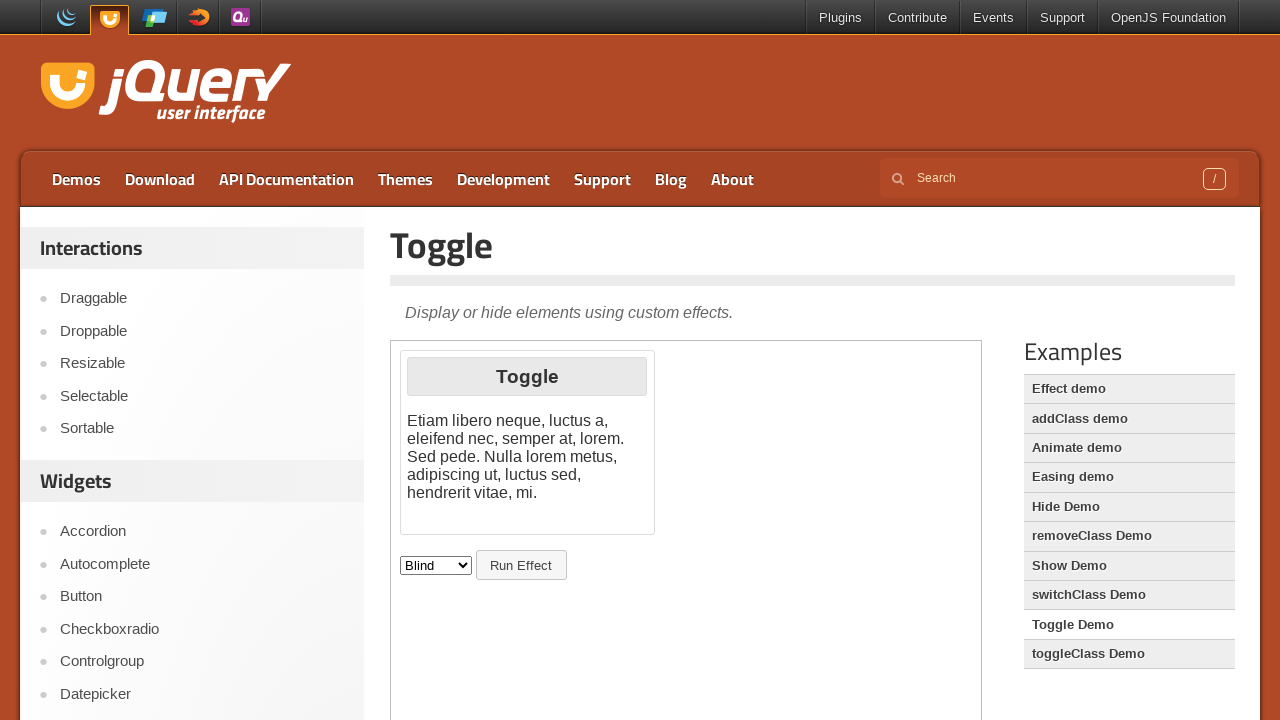

Located the iframe containing the jQuery UI toggle demo
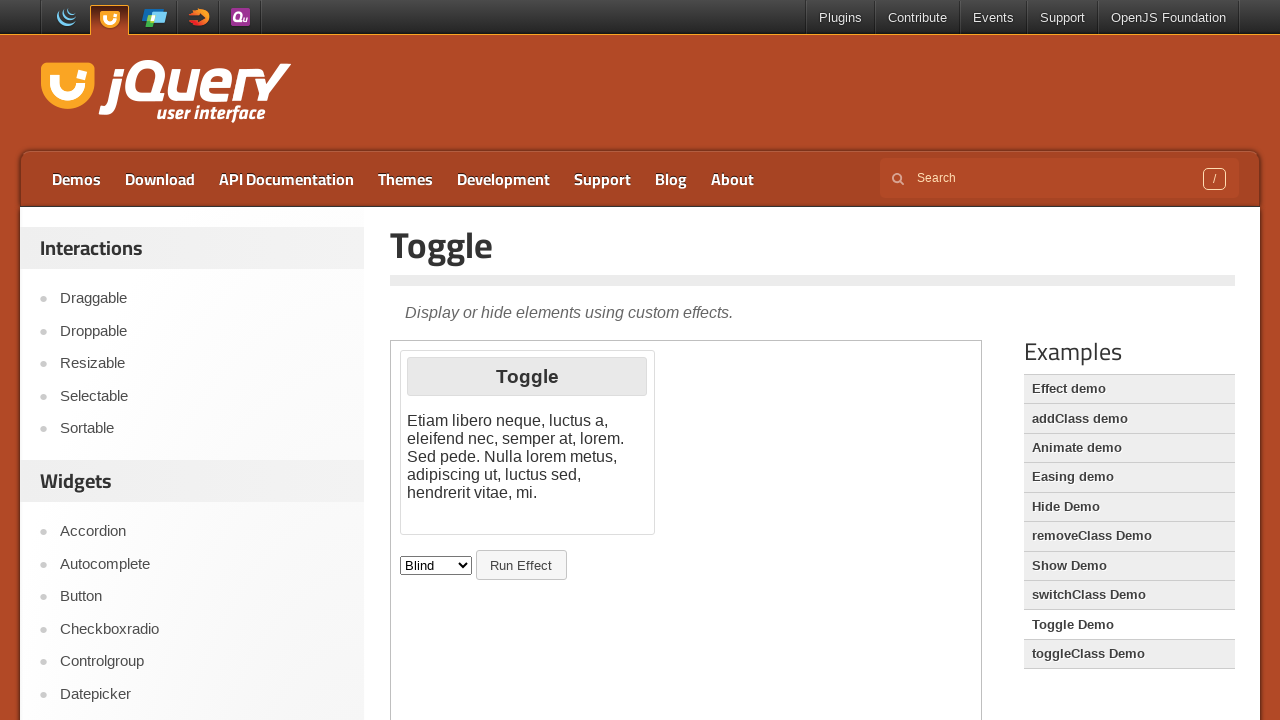

Retrieved initial text from effect div: '
			Etiam libero neque, luctus a, eleifend nec, semper at, lorem. Sed pede. Nulla lorem metus, adipiscing ut, luctus sed, hendrerit vitae, mi.
		'
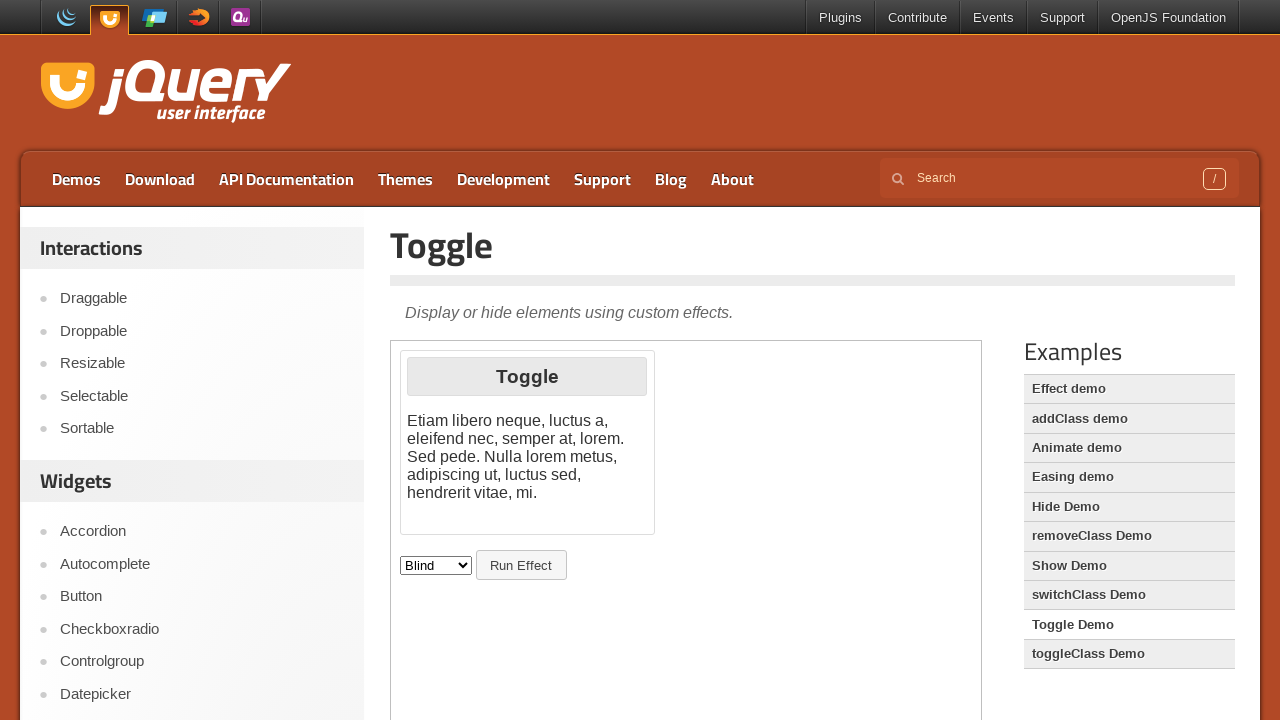

Clicked the toggle button to hide the content at (521, 565) on iframe >> nth=0 >> internal:control=enter-frame >> xpath=//button[@id='button']
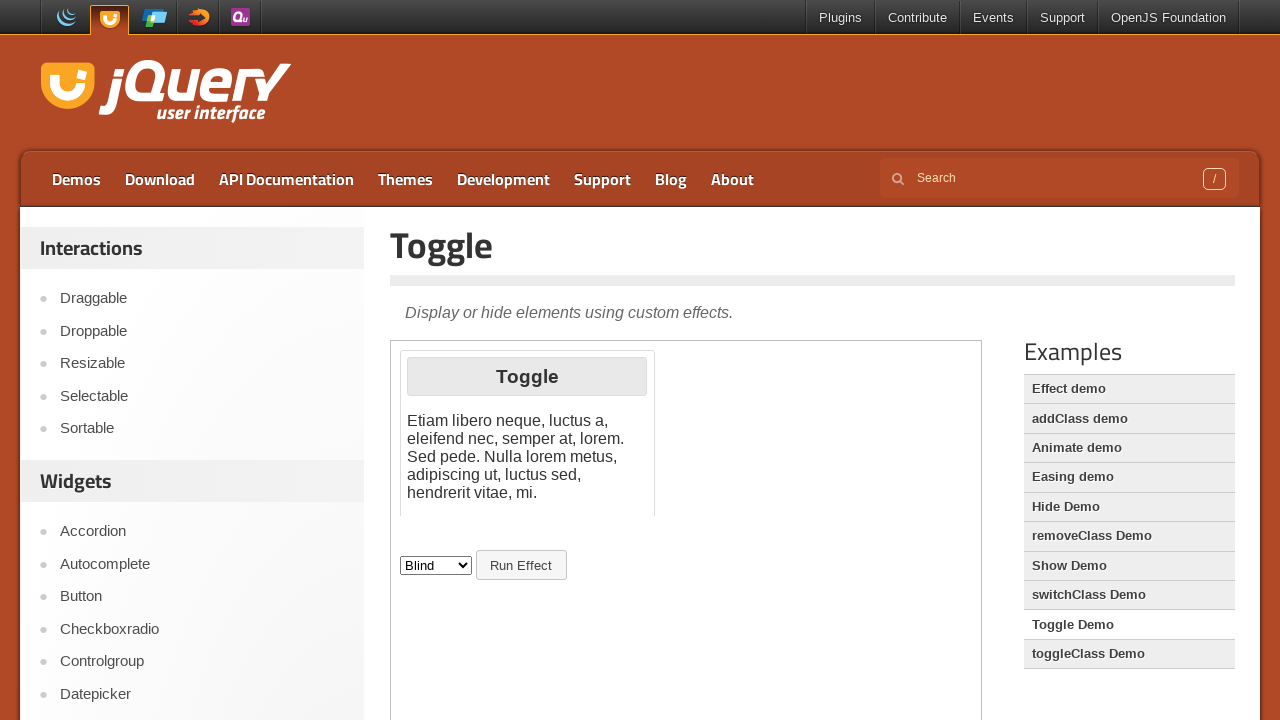

Waited 2000ms for the toggle animation to complete
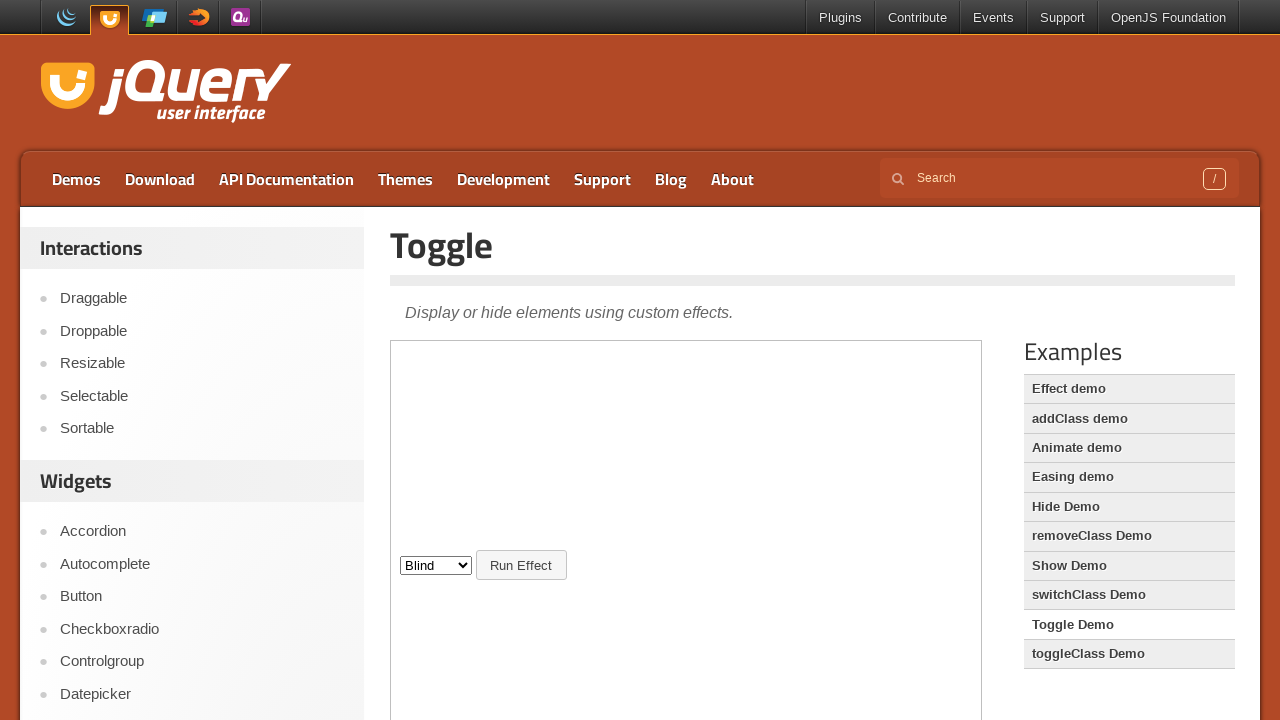

Retrieved text after first toggle: '
			Etiam libero neque, luctus a, eleifend nec, semper at, lorem. Sed pede. Nulla lorem metus, adipiscing ut, luctus sed, hendrerit vitae, mi.
		'
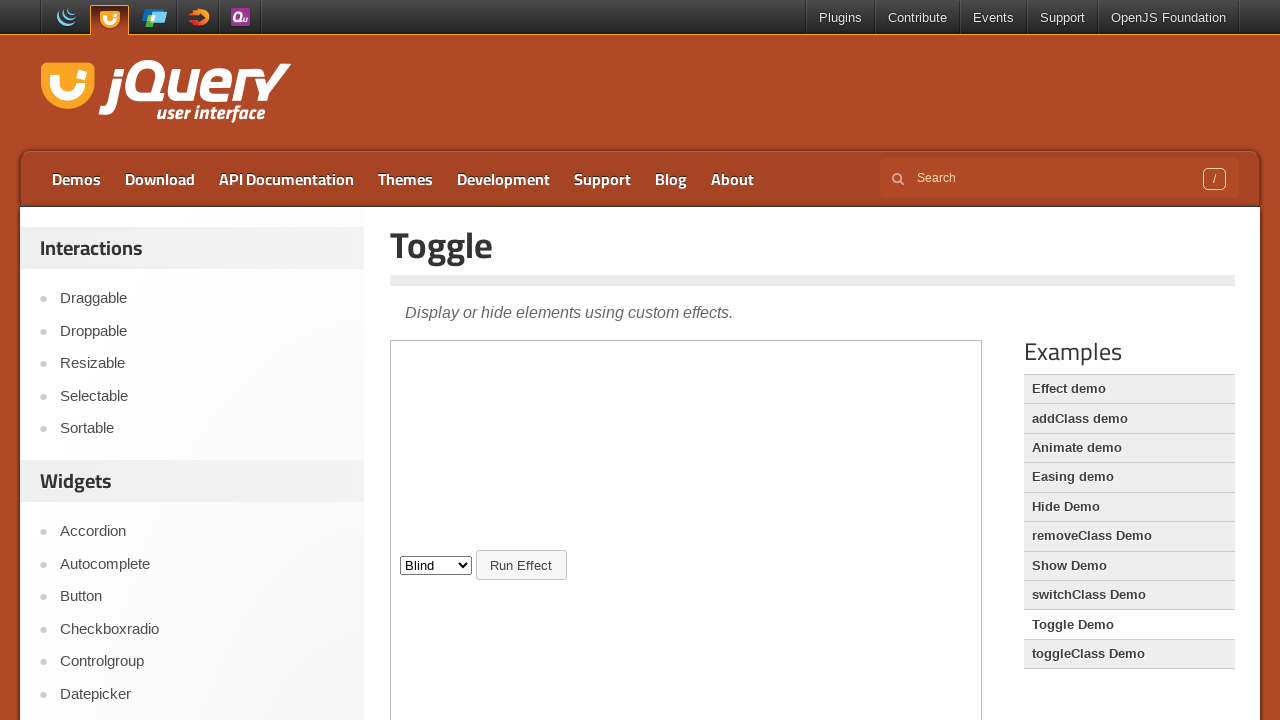

Clicked the toggle button again to show the content at (521, 565) on iframe >> nth=0 >> internal:control=enter-frame >> xpath=//button[@id='button']
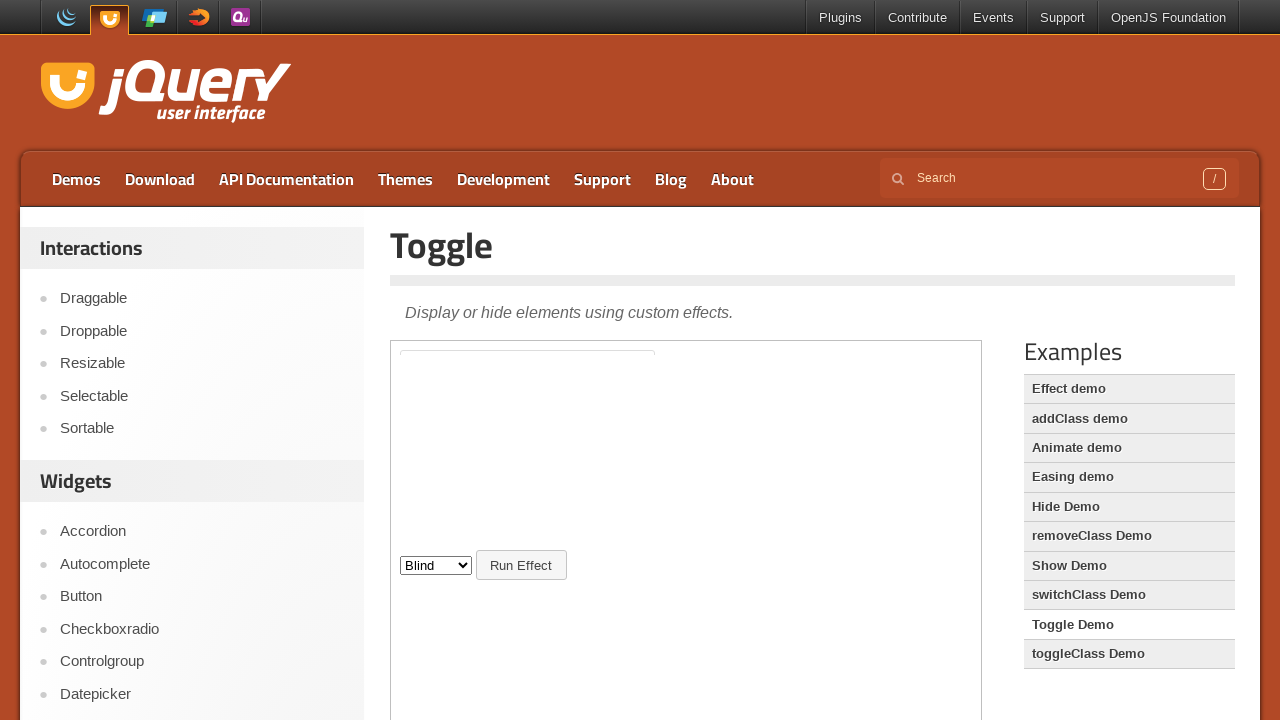

Waited 2000ms for the second toggle animation to complete
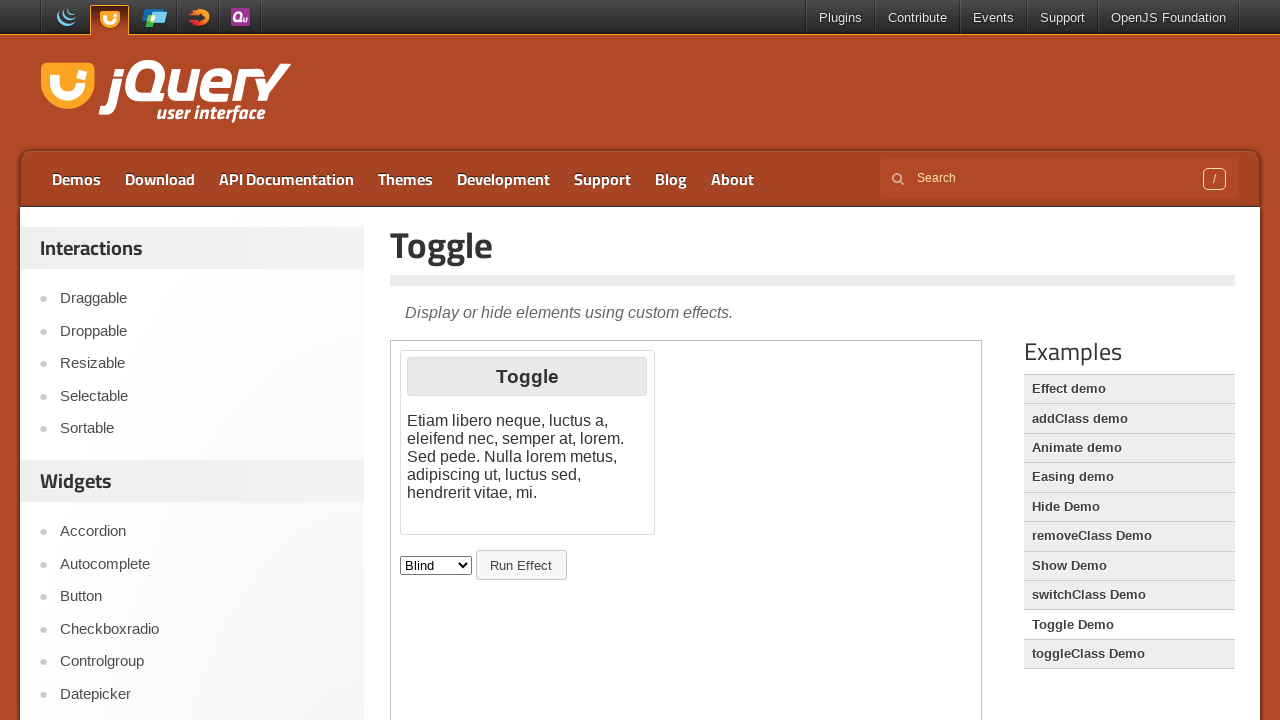

Retrieved text after second toggle: '
			Etiam libero neque, luctus a, eleifend nec, semper at, lorem. Sed pede. Nulla lorem metus, adipiscing ut, luctus sed, hendrerit vitae, mi.
		'
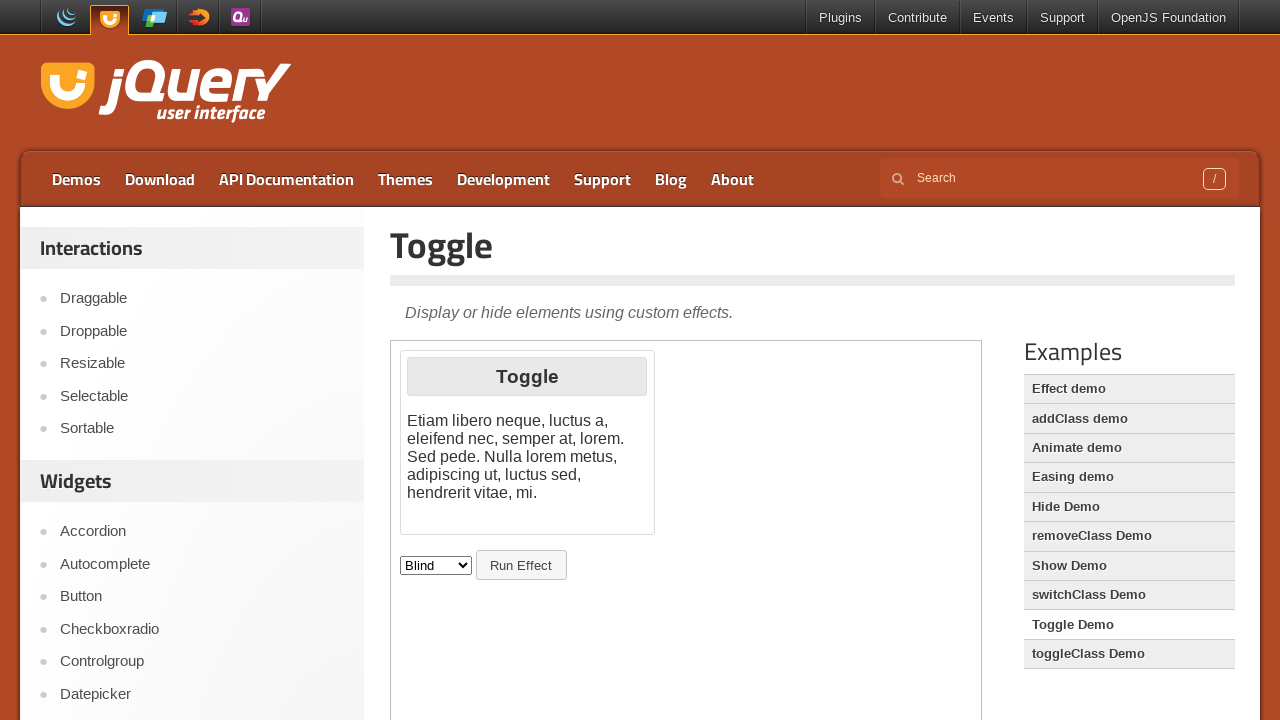

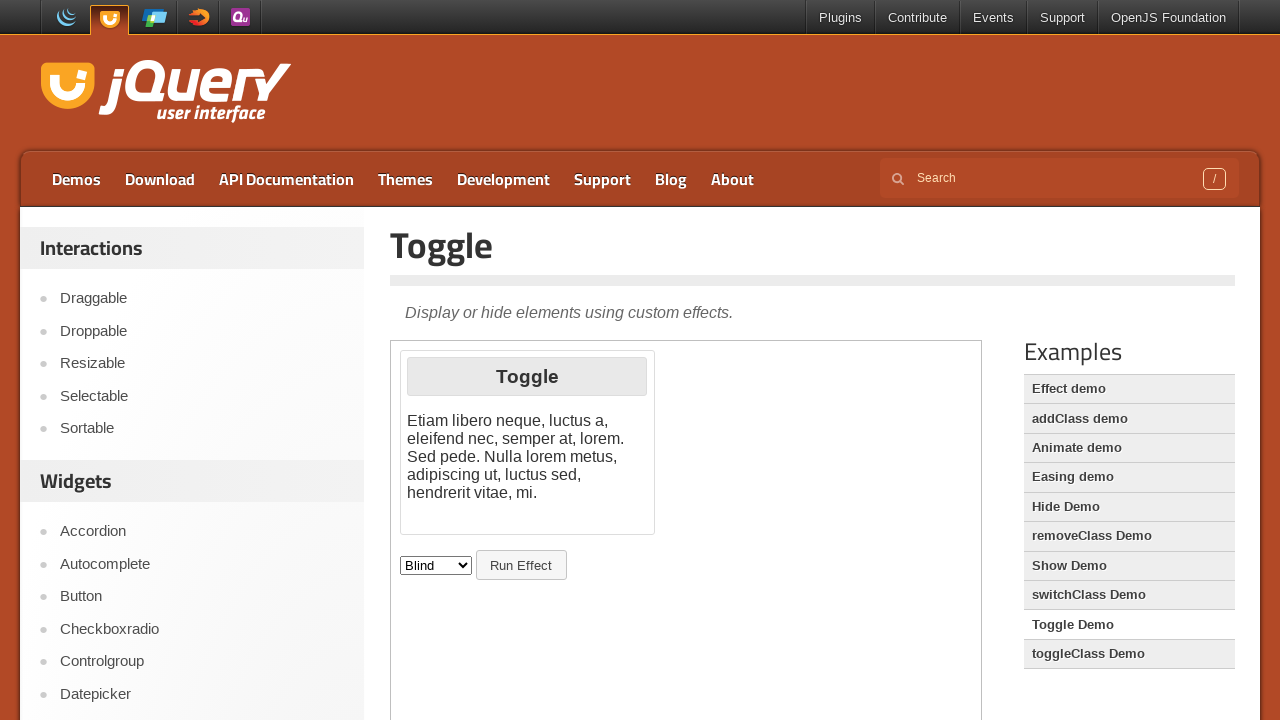